Tests browser navigation by visiting multiple websites (demoqa, Python docs, codigo369) and then using browser history to navigate back through the visited pages.

Starting URL: https://demoqa.com/text-box

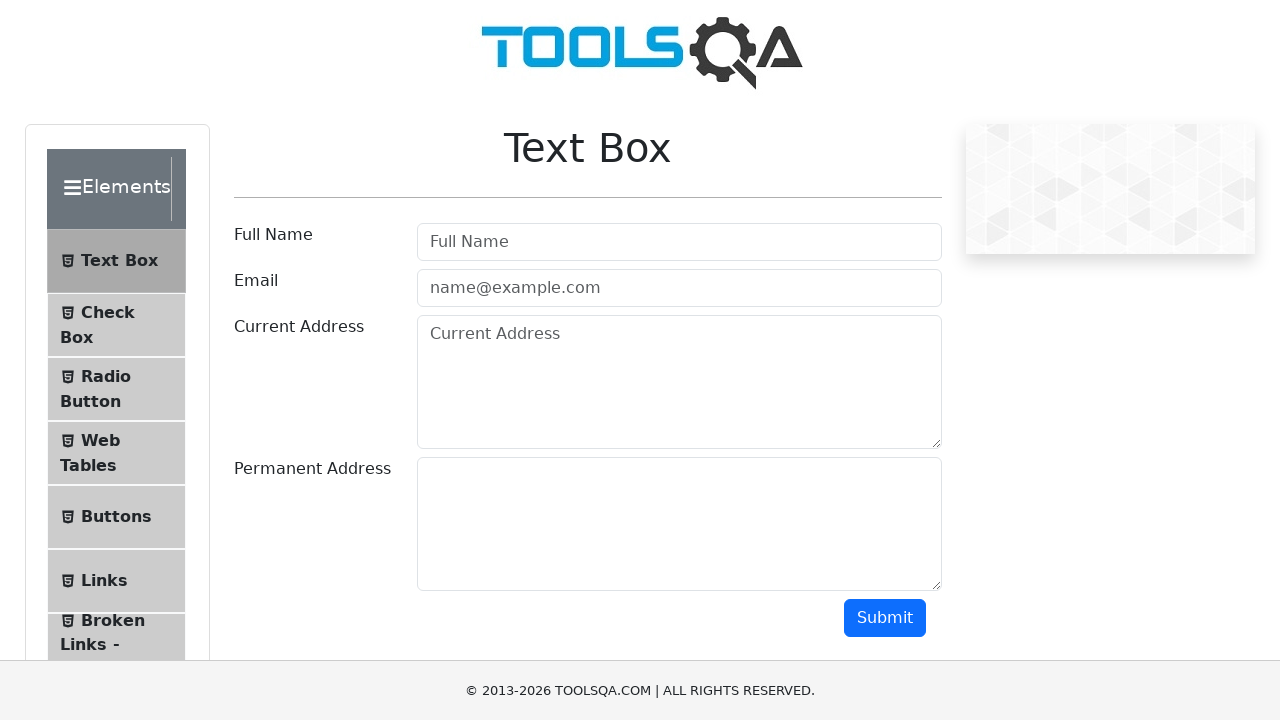

Navigated to Python documentation at https://docs.python.org/3/
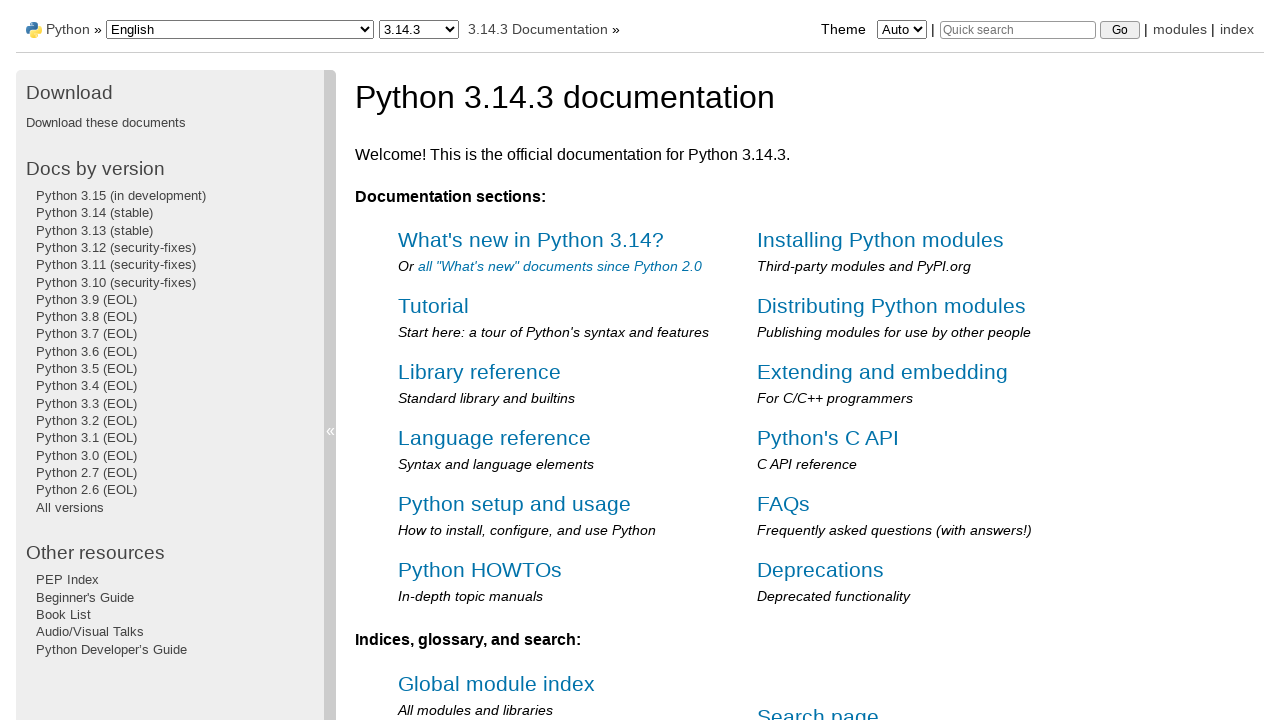

Navigated to codigo369 fortune cookie page at https://codigo369.com/frase-galleta
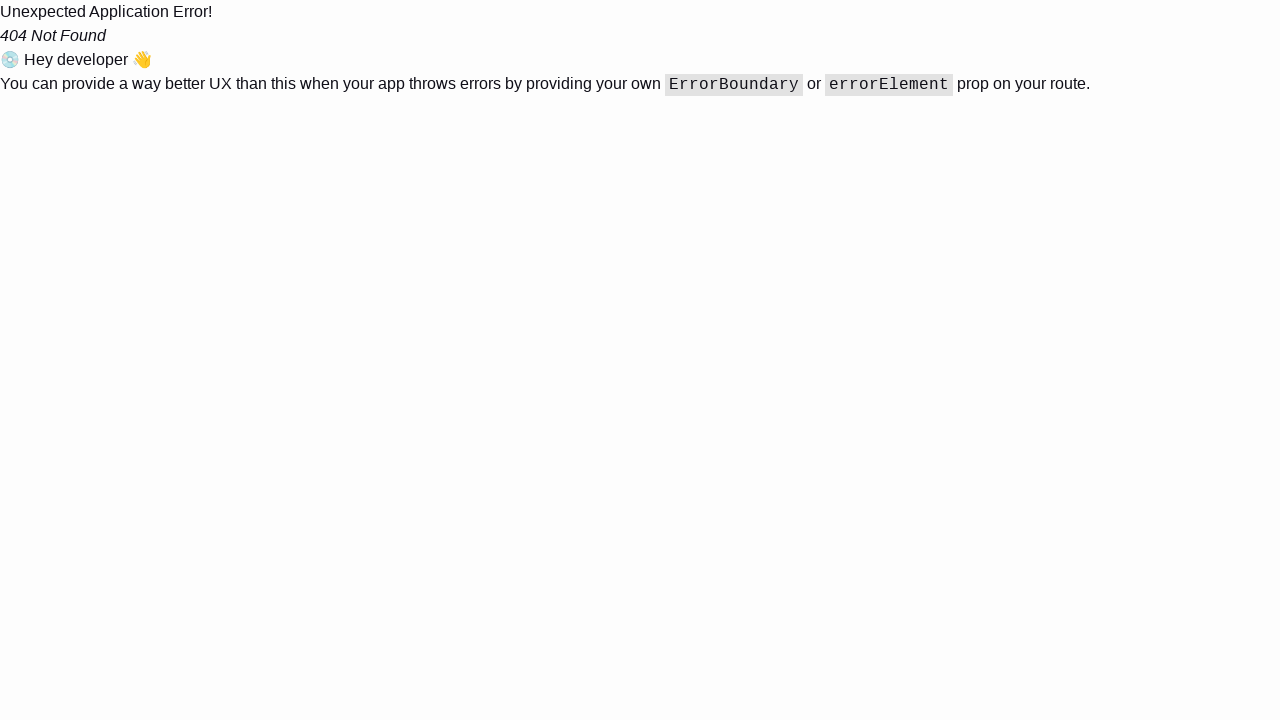

Waited for codigo369 page to fully load
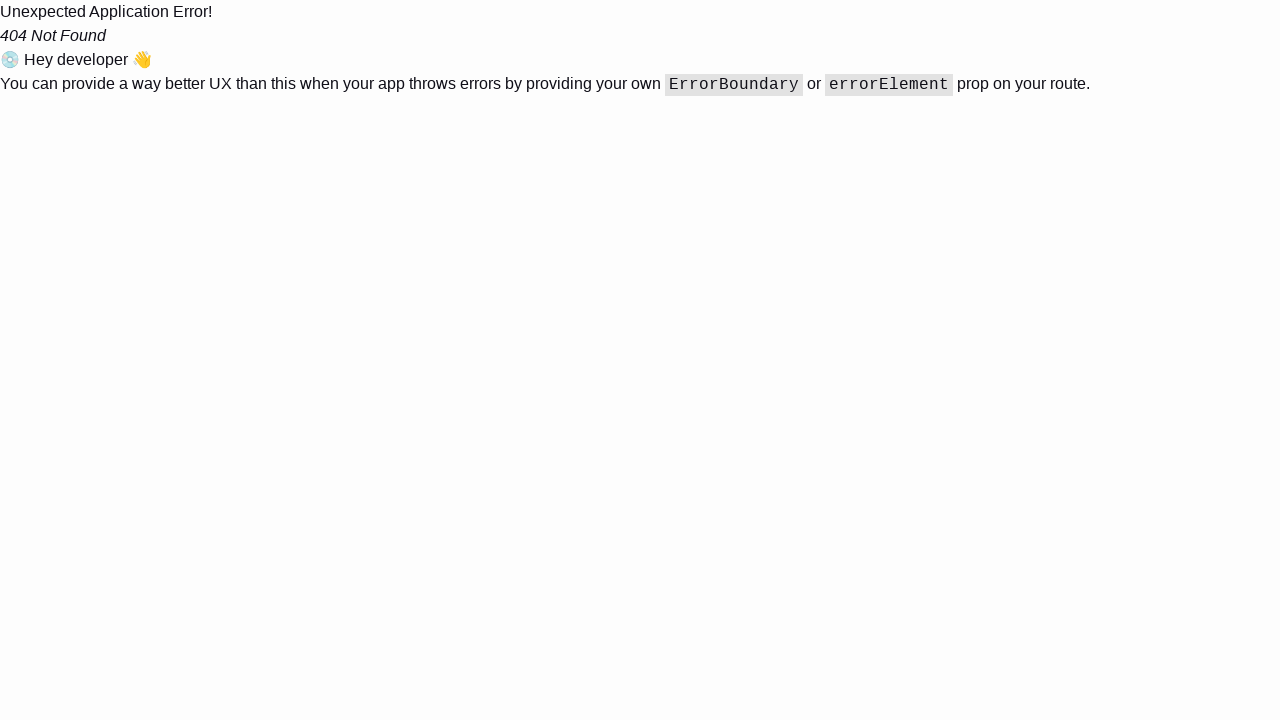

Navigated back one page in history to Python documentation
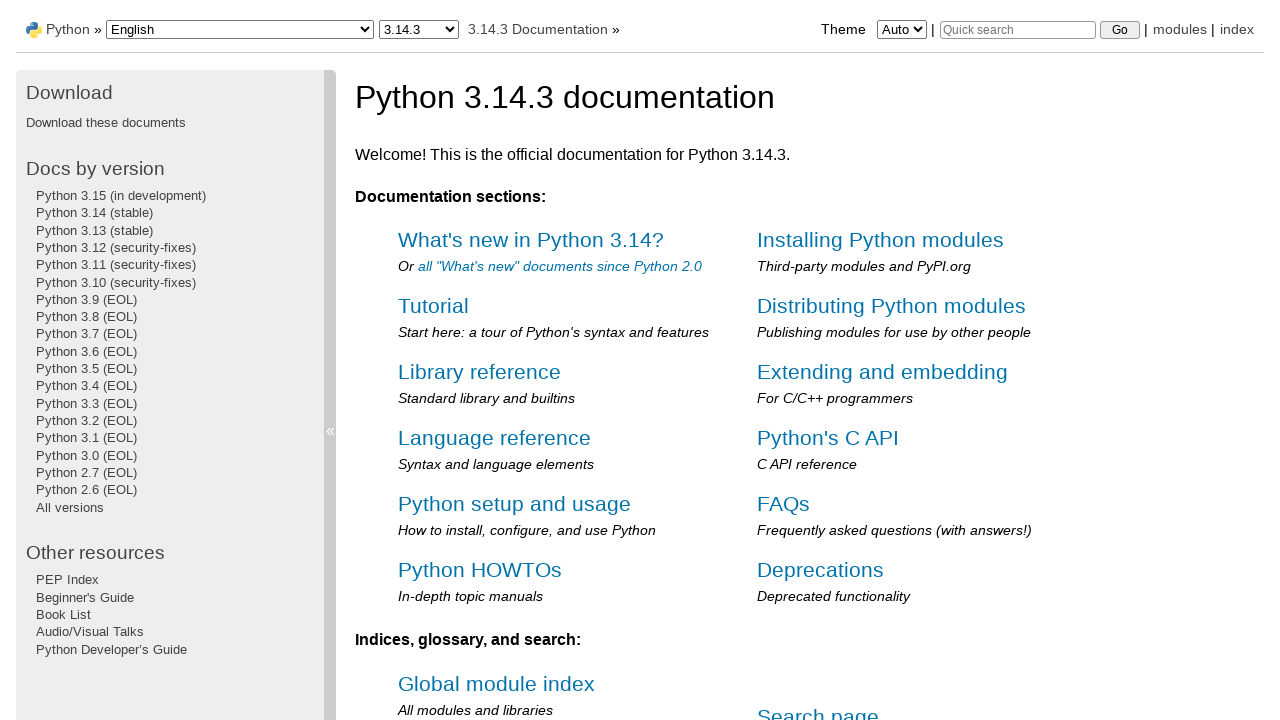

Navigated back another page in history to demoqa starting page
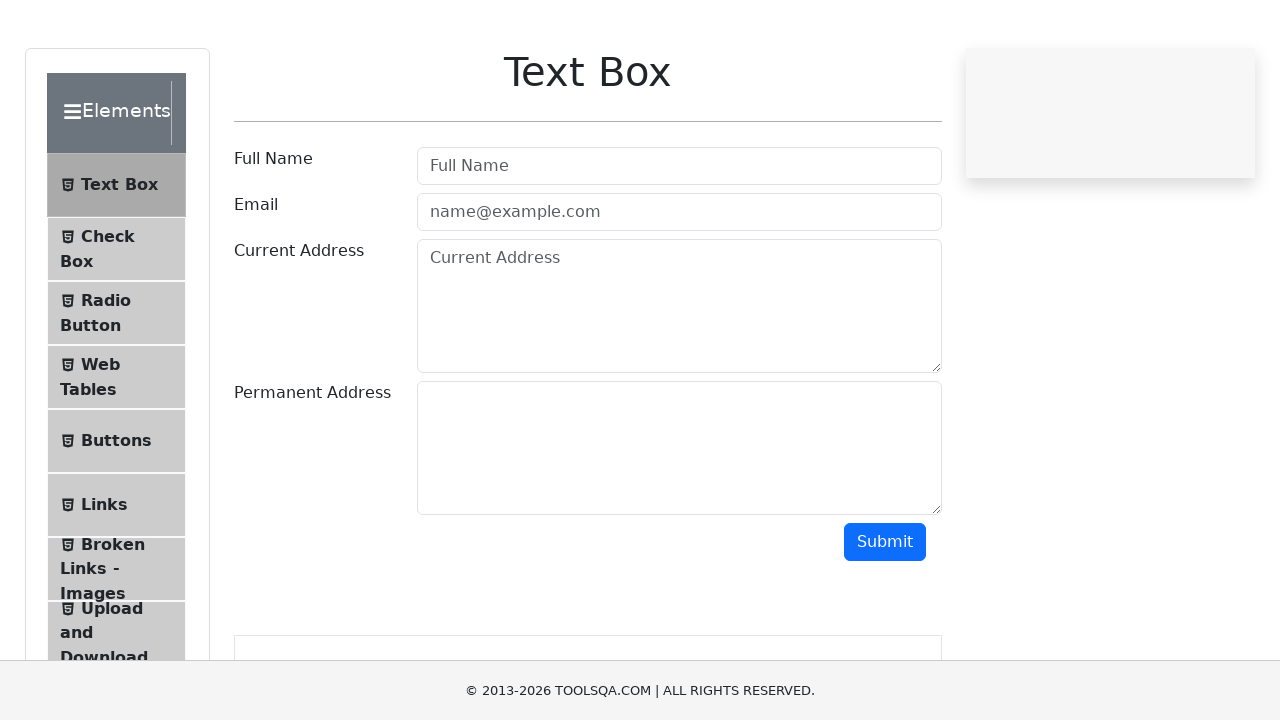

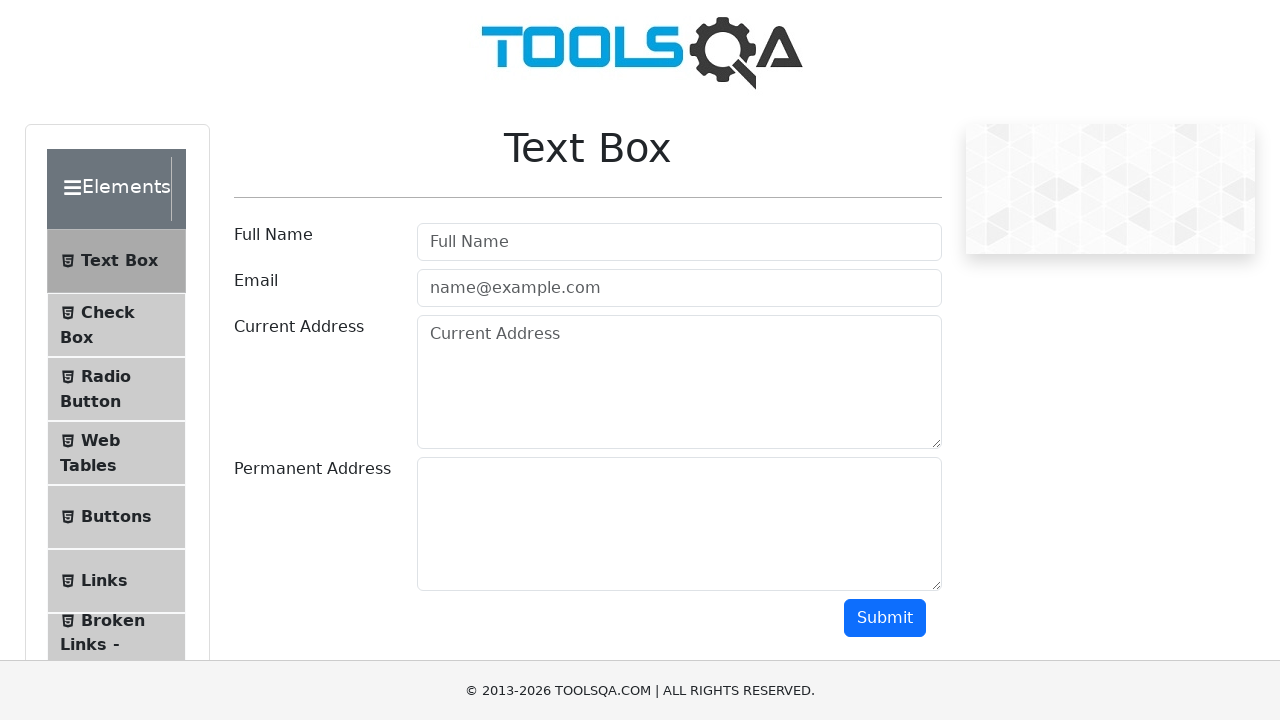